Tests JavaScript-based scrolling functionality by scrolling down to a "CYDEO" link at the bottom of a large page, then scrolling back up to the "Home" link at the top.

Starting URL: https://practice.cydeo.com/large

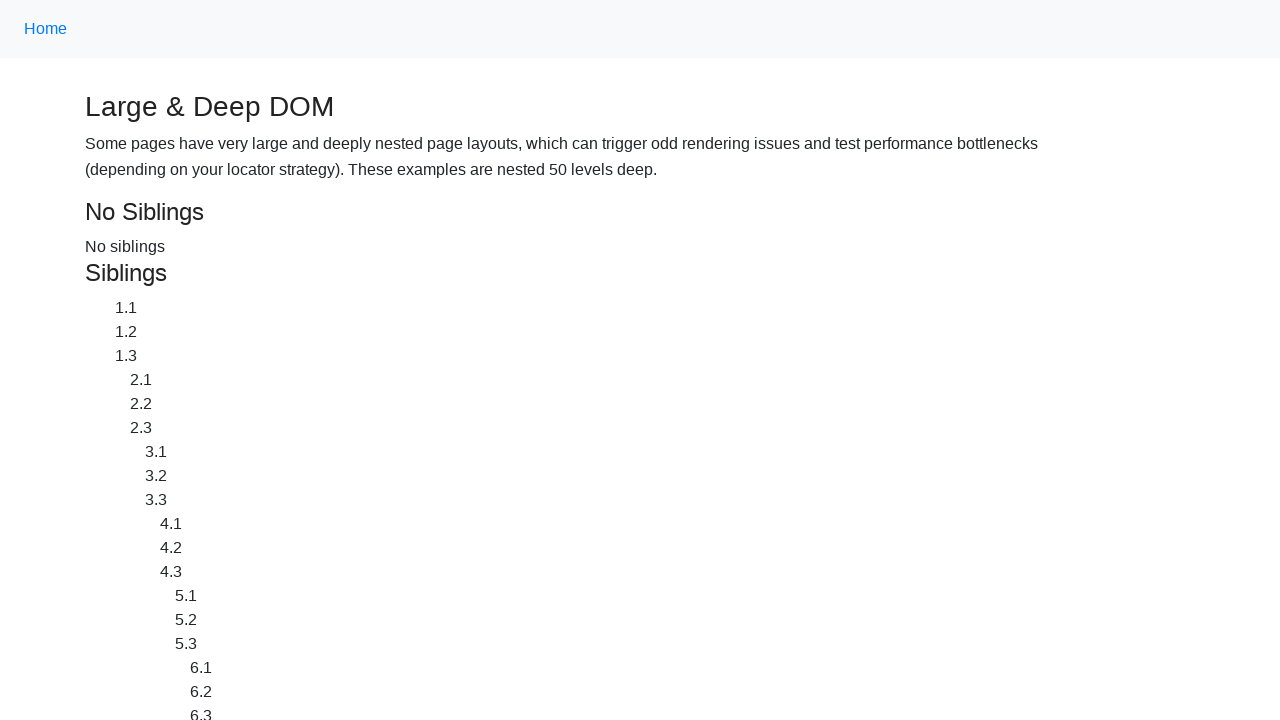

Located CYDEO link at bottom of page
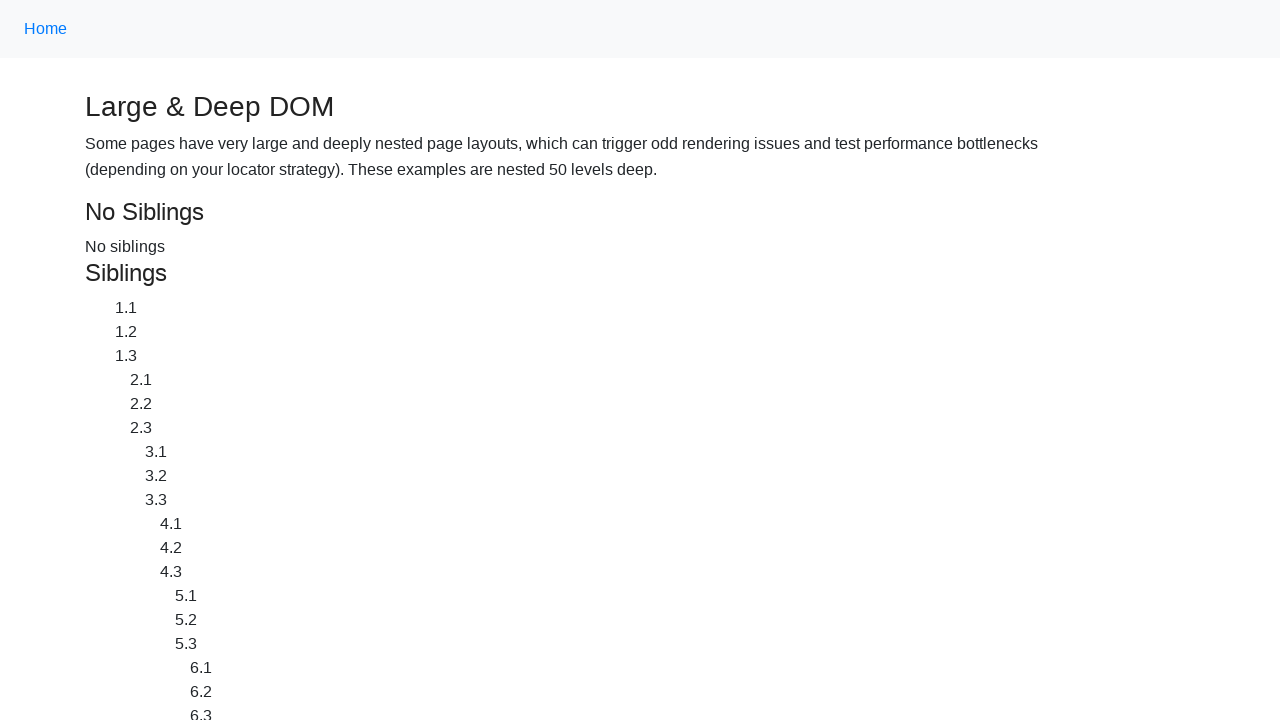

Located Home link at top of page
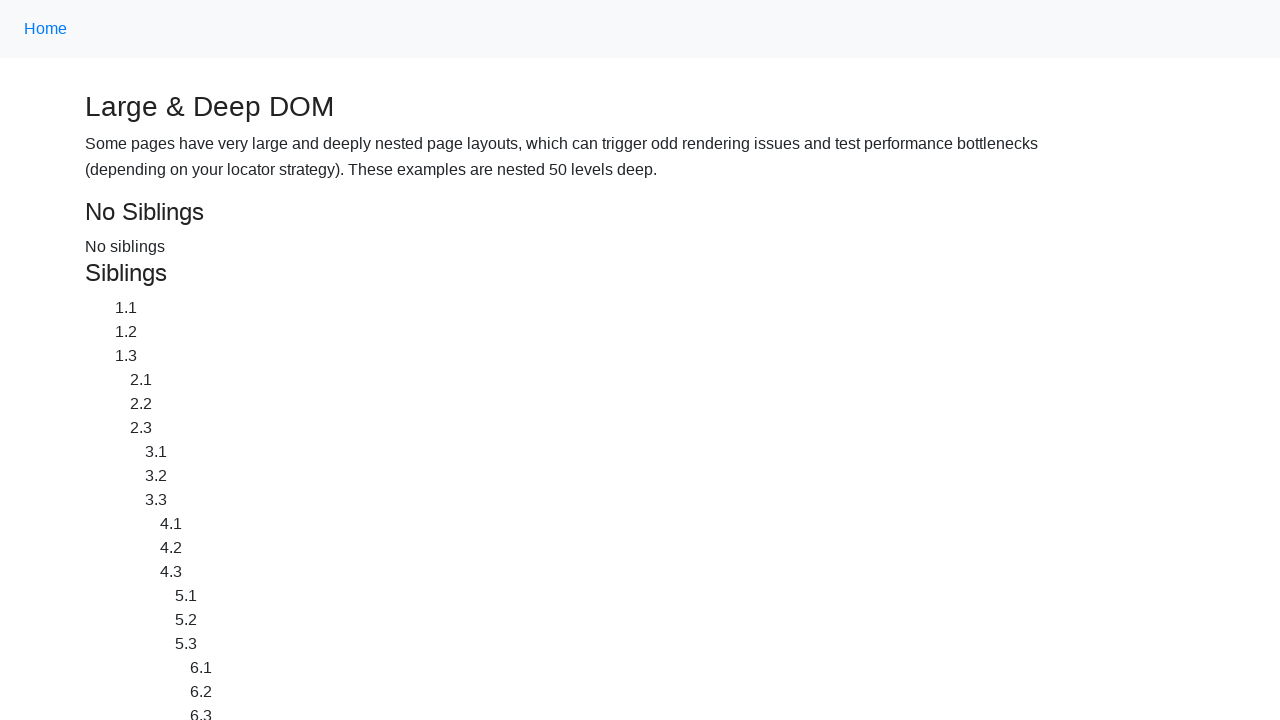

Scrolled down to CYDEO link using JavaScript scrollIntoView
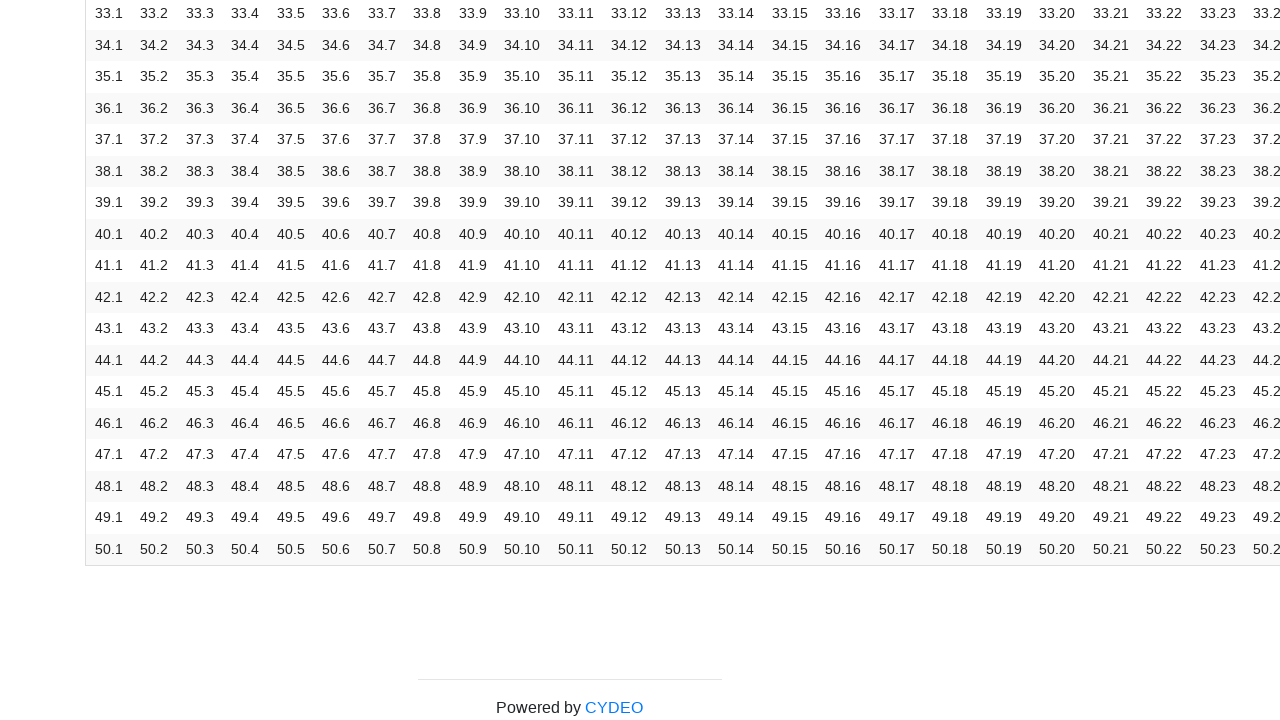

Waited 2 seconds to observe scroll to CYDEO link
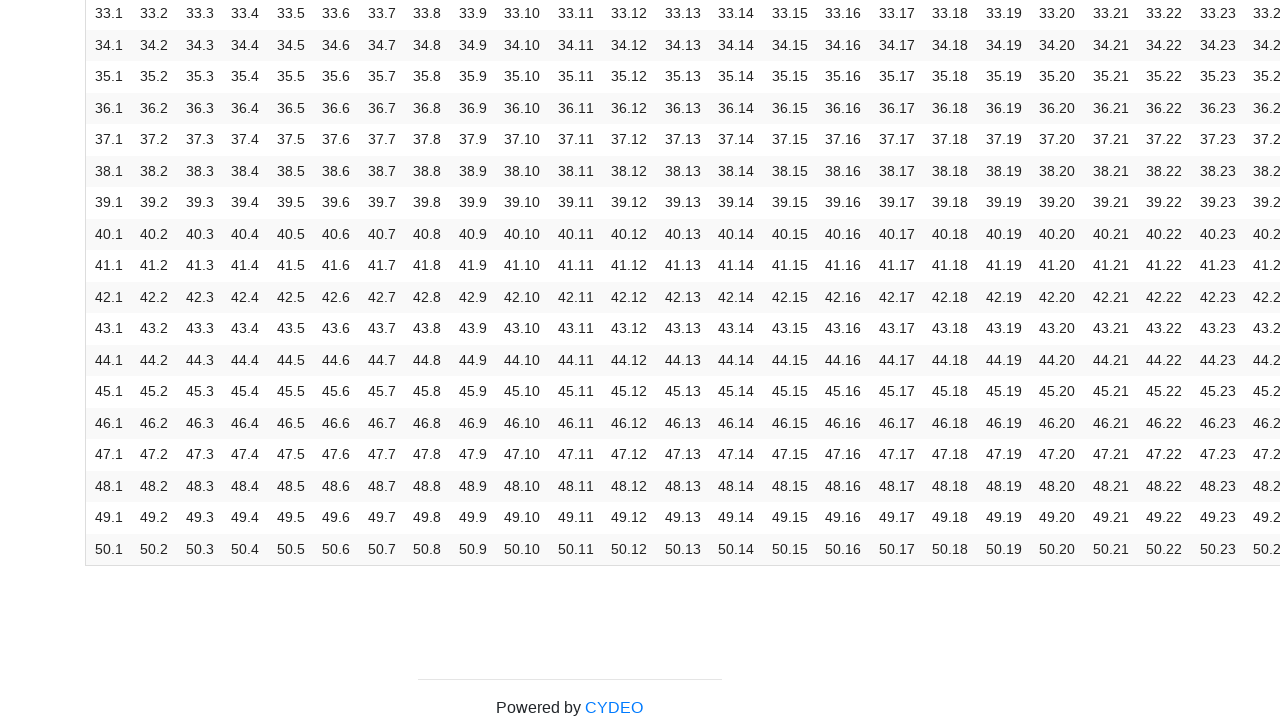

Scrolled up to Home link using JavaScript scrollIntoView
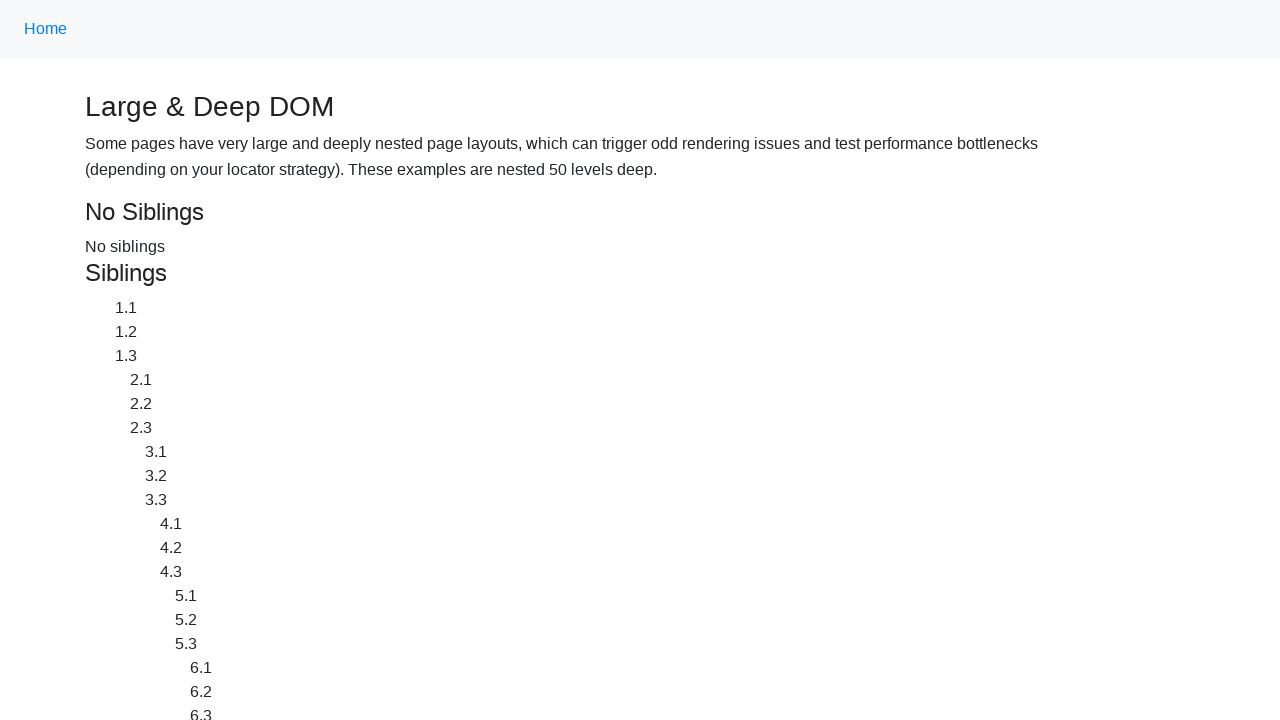

Waited 2 seconds to observe scroll back to Home link
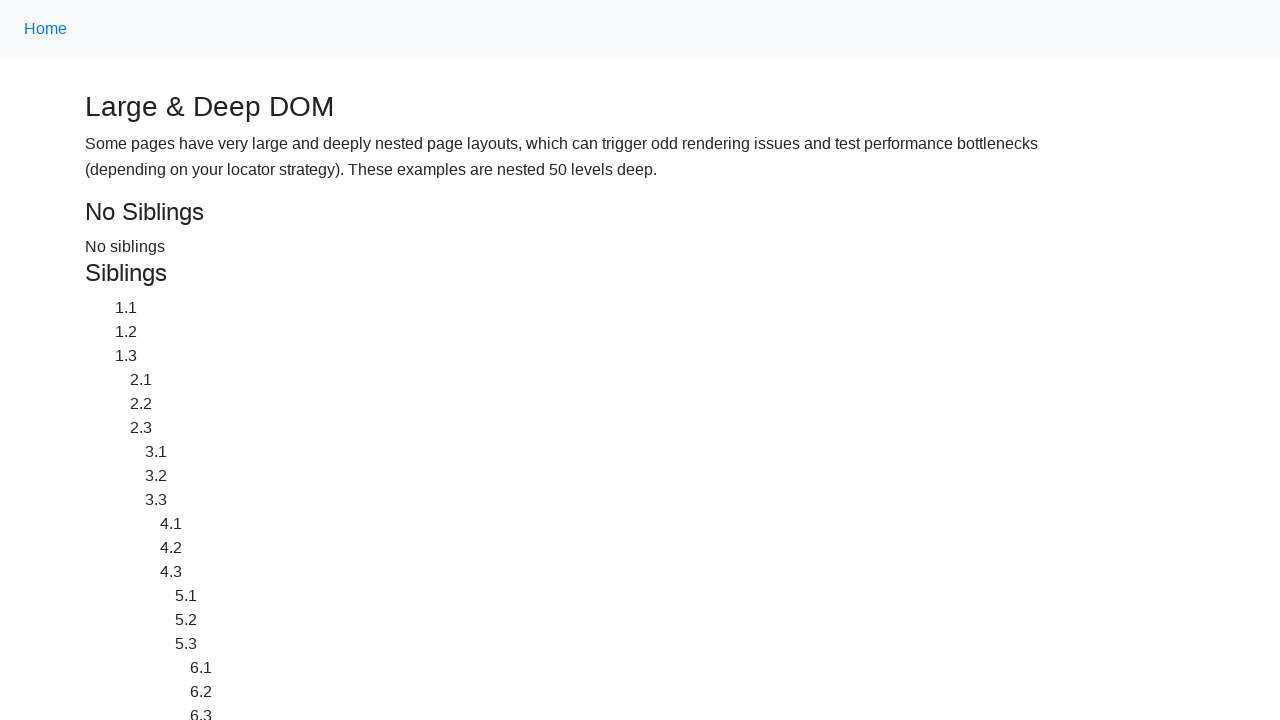

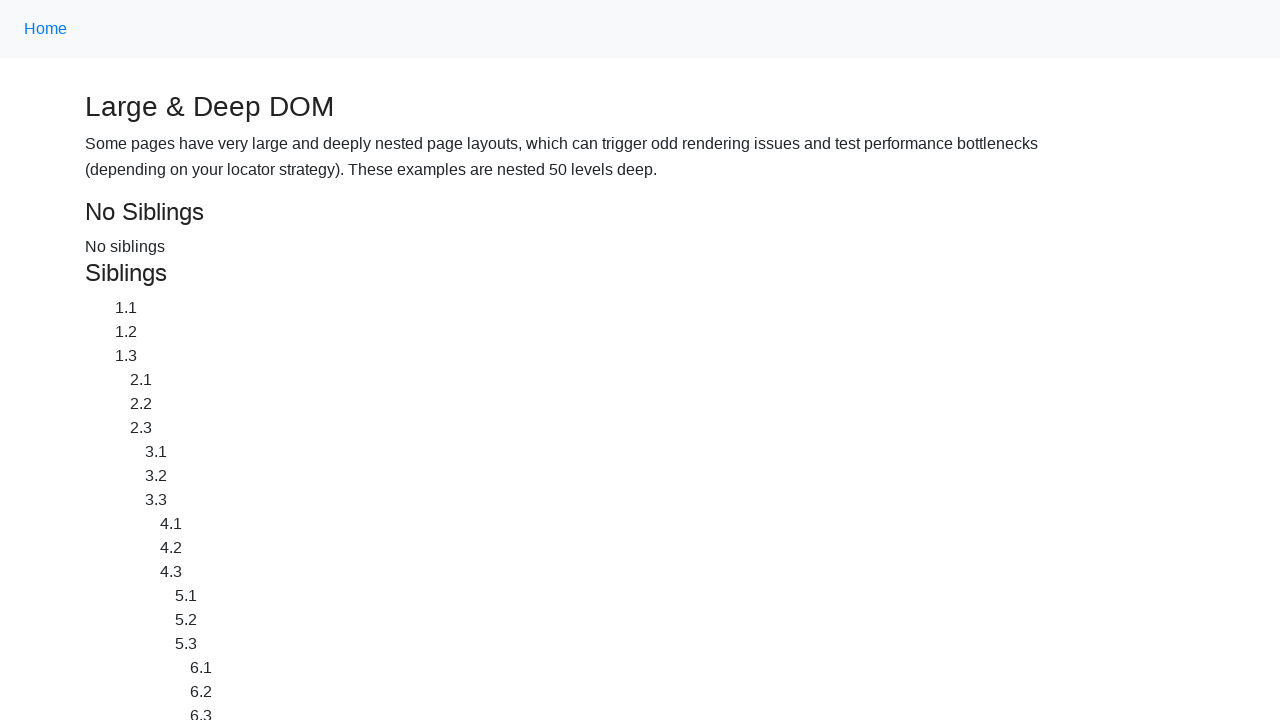